Tests alert prompt functionality by clicking a button to trigger a prompt alert, entering text, and dismissing it

Starting URL: https://demoqa.com/alerts

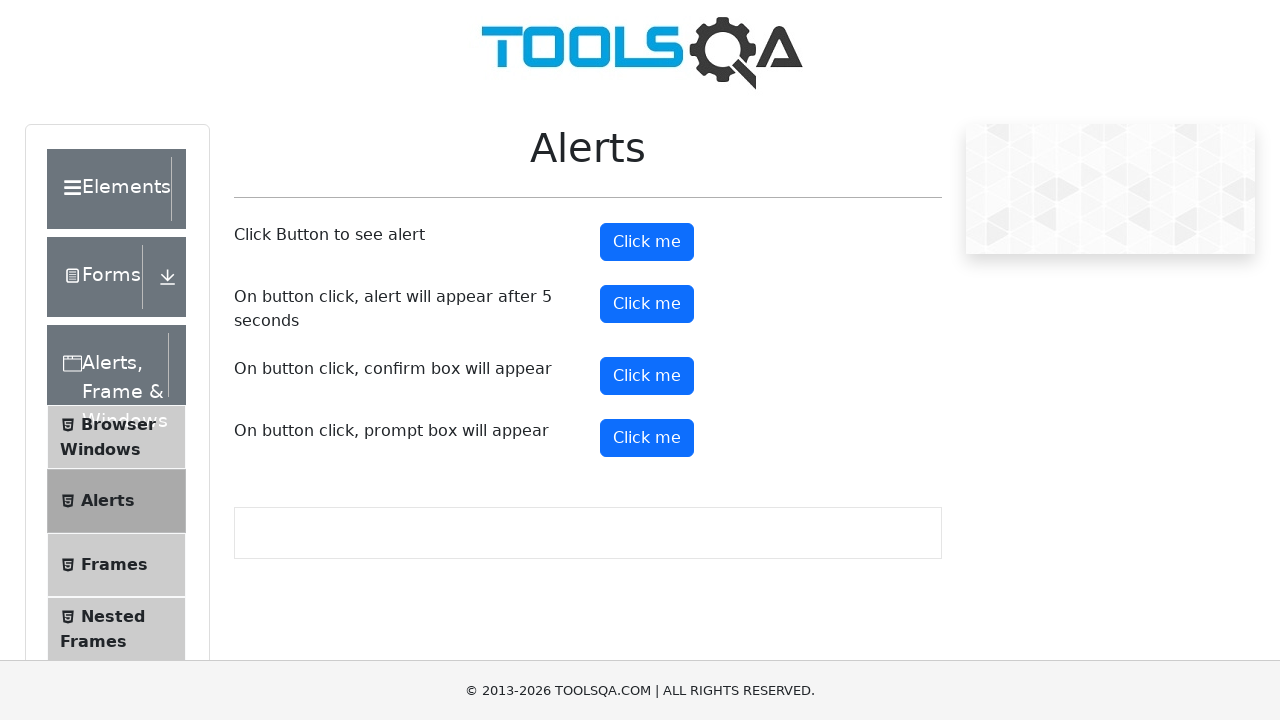

Clicked prompt button to trigger alert dialog at (647, 438) on #promtButton
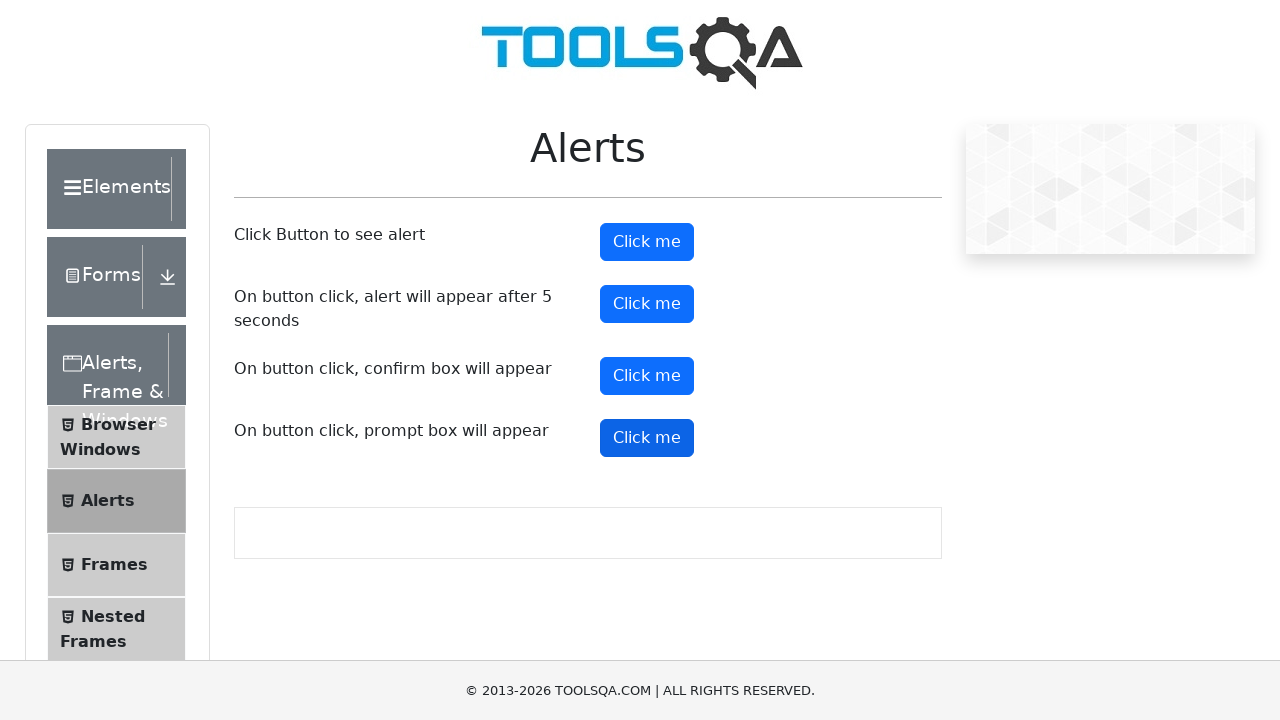

Set up dialog handler to accept prompt with 'Automation' text
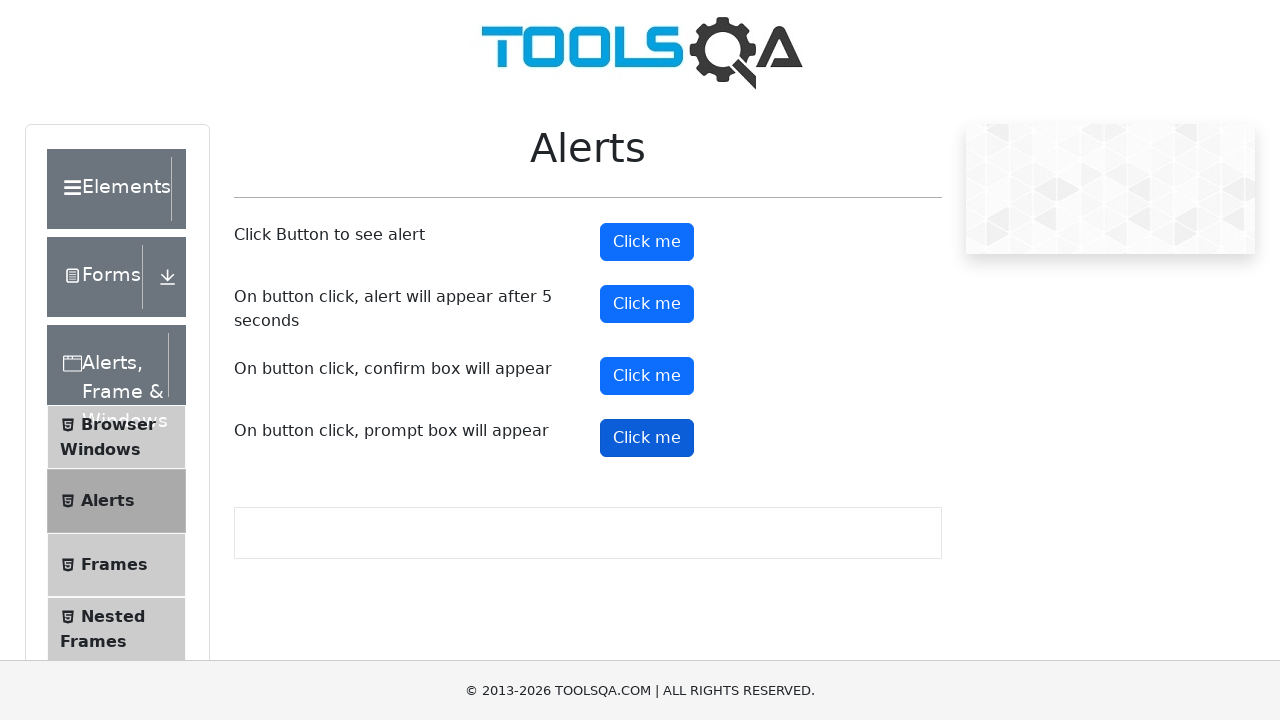

Clicked prompt button again to trigger dialog with handler active at (647, 438) on #promtButton
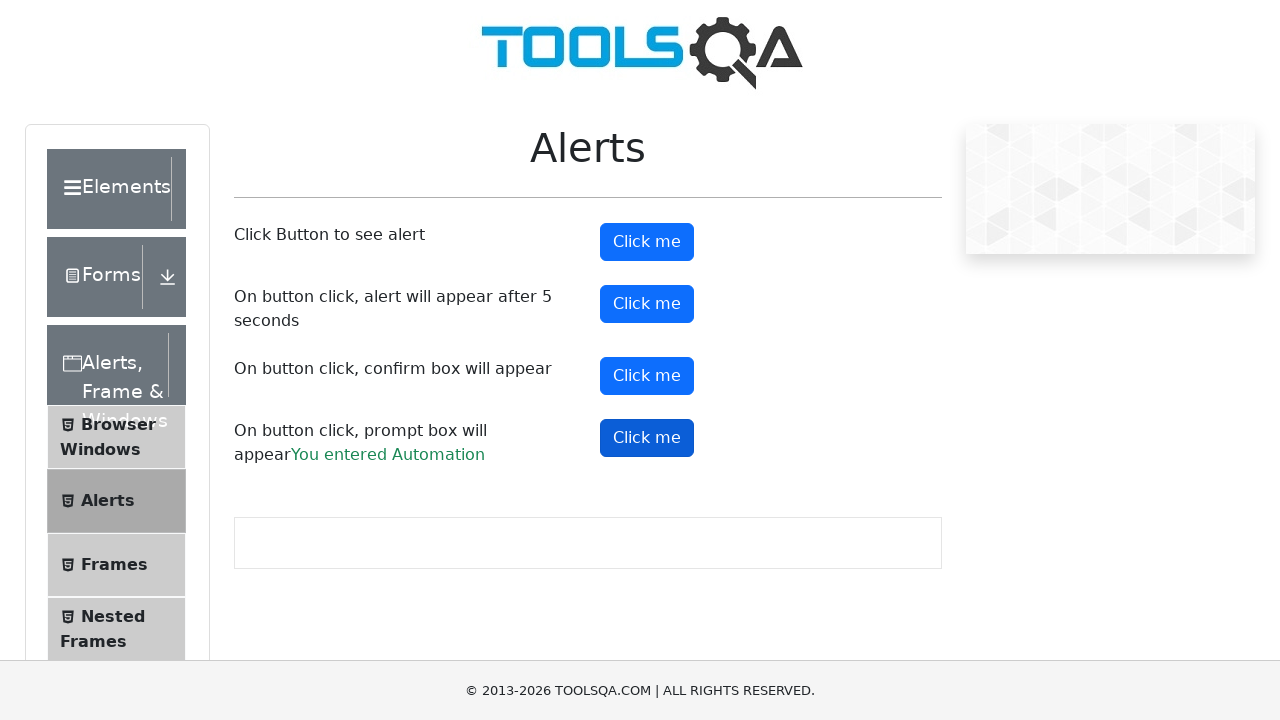

Waited 1 second for dialog to be processed
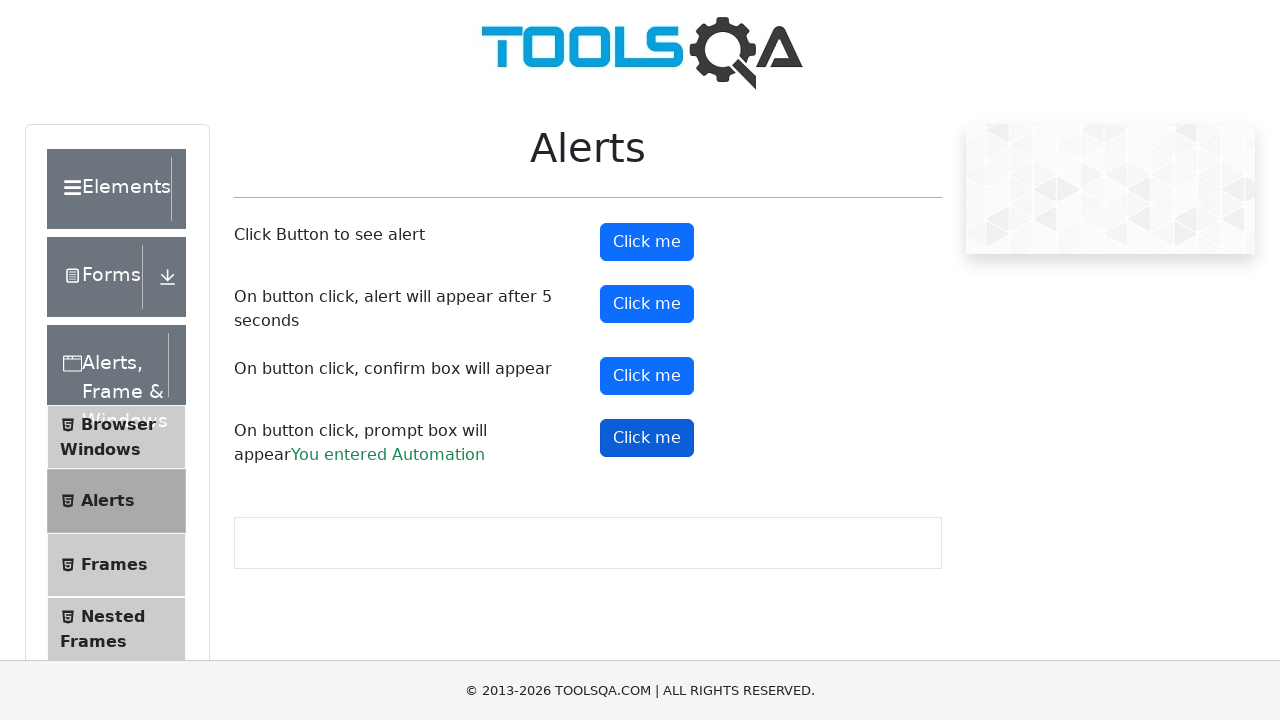

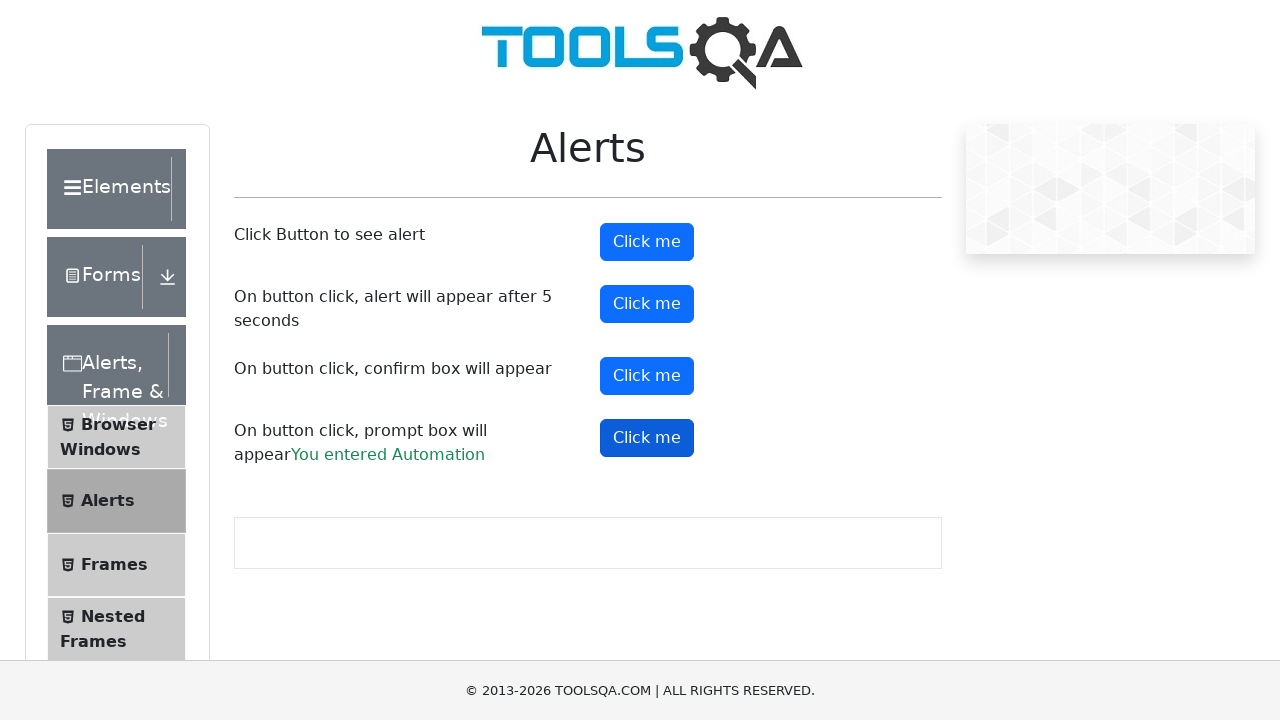